Tests e-commerce functionality by adding multiple products (Musk Melon, Brocolli, Cucumber) to the cart, proceeding to checkout, and applying a promo code to verify the discount is applied successfully.

Starting URL: https://rahulshettyacademy.com/seleniumPractise/#/

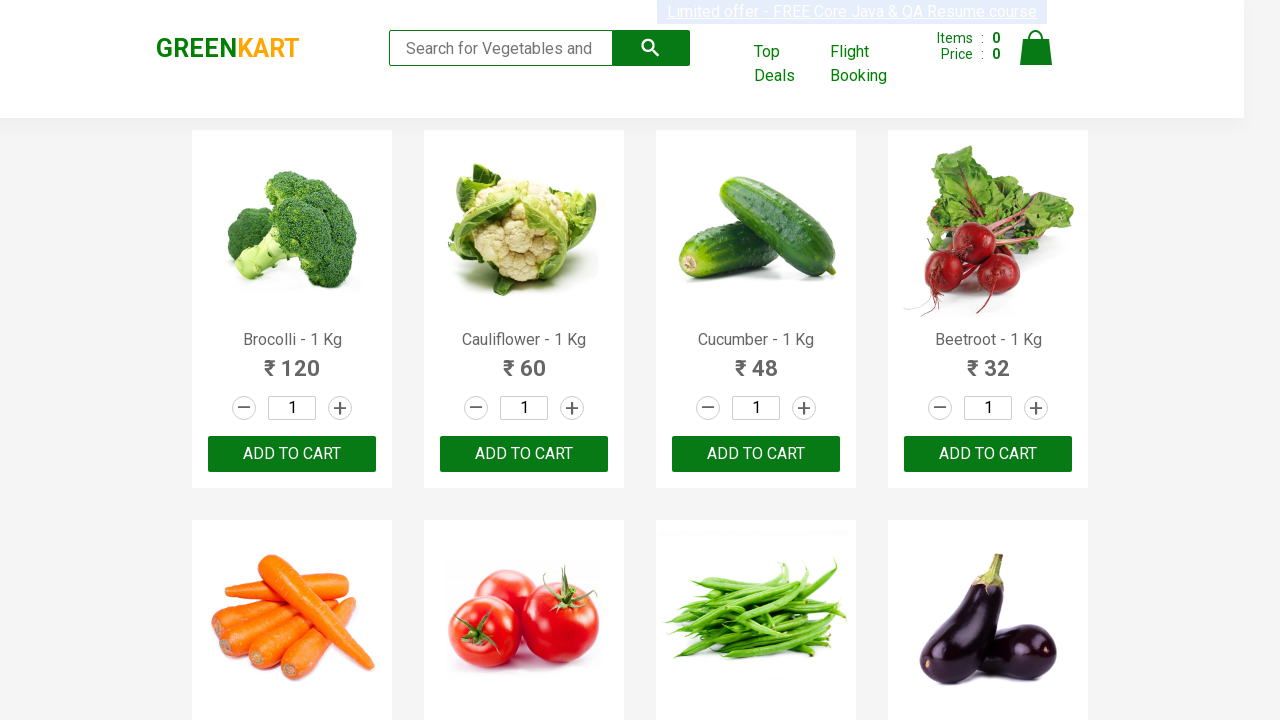

Waited for product elements to load on the page
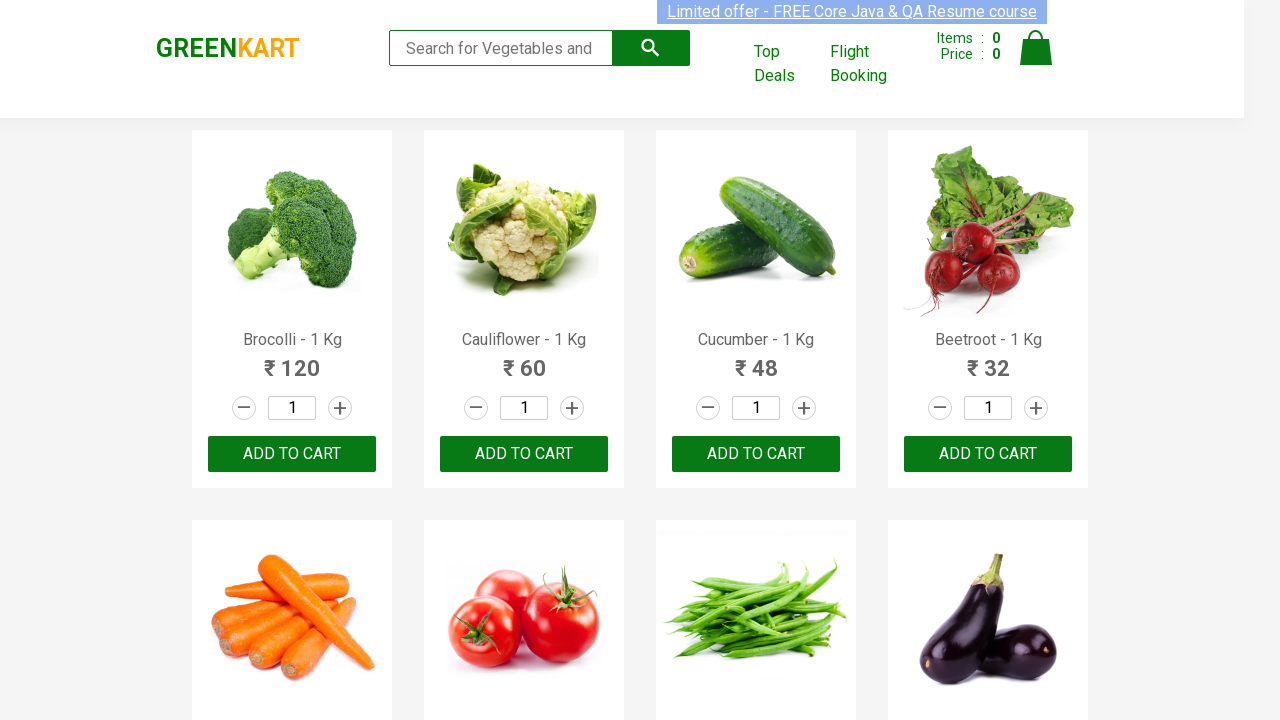

Retrieved all product name elements from the page
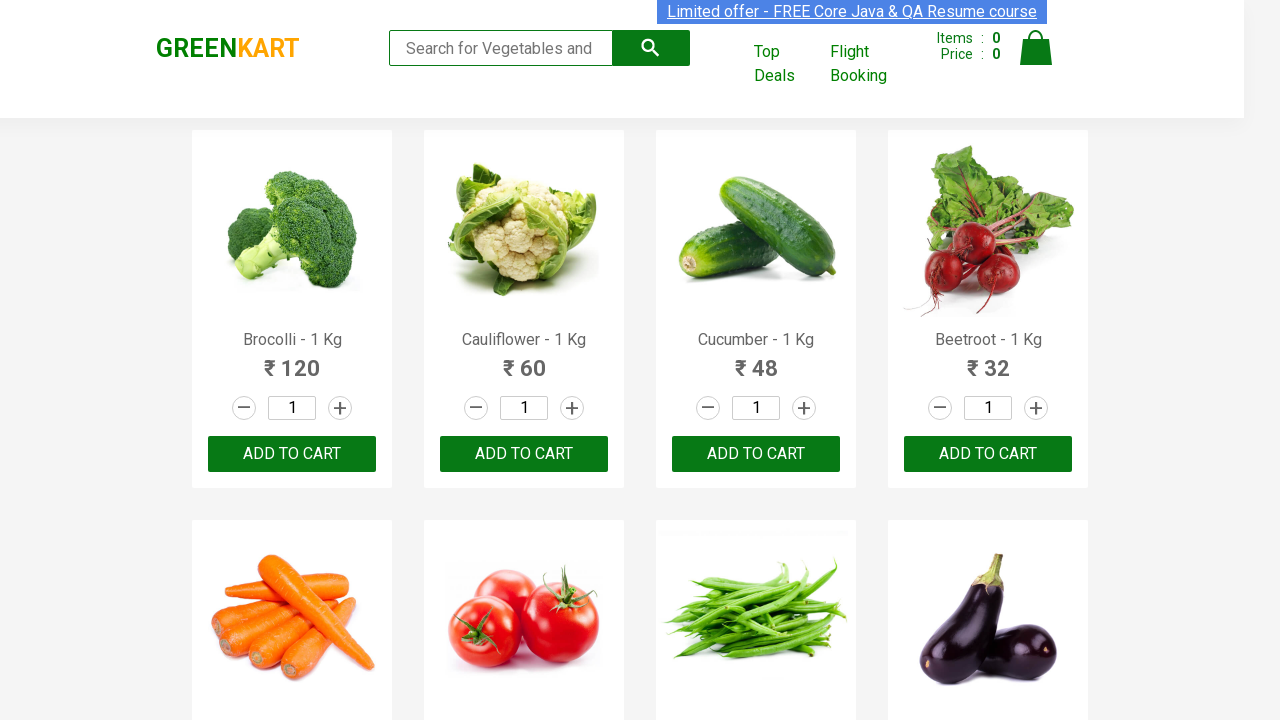

Retrieved all add to cart buttons
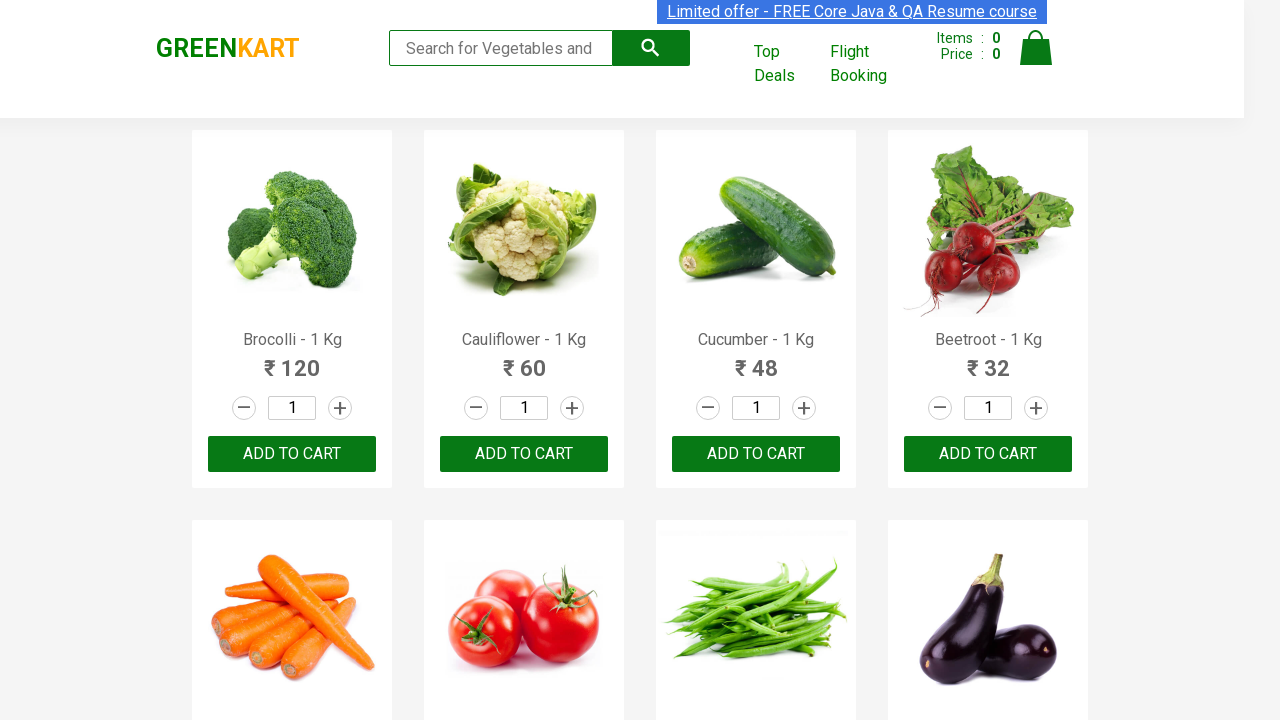

Added 'Brocolli' to cart at (292, 454) on div.product-action button >> nth=0
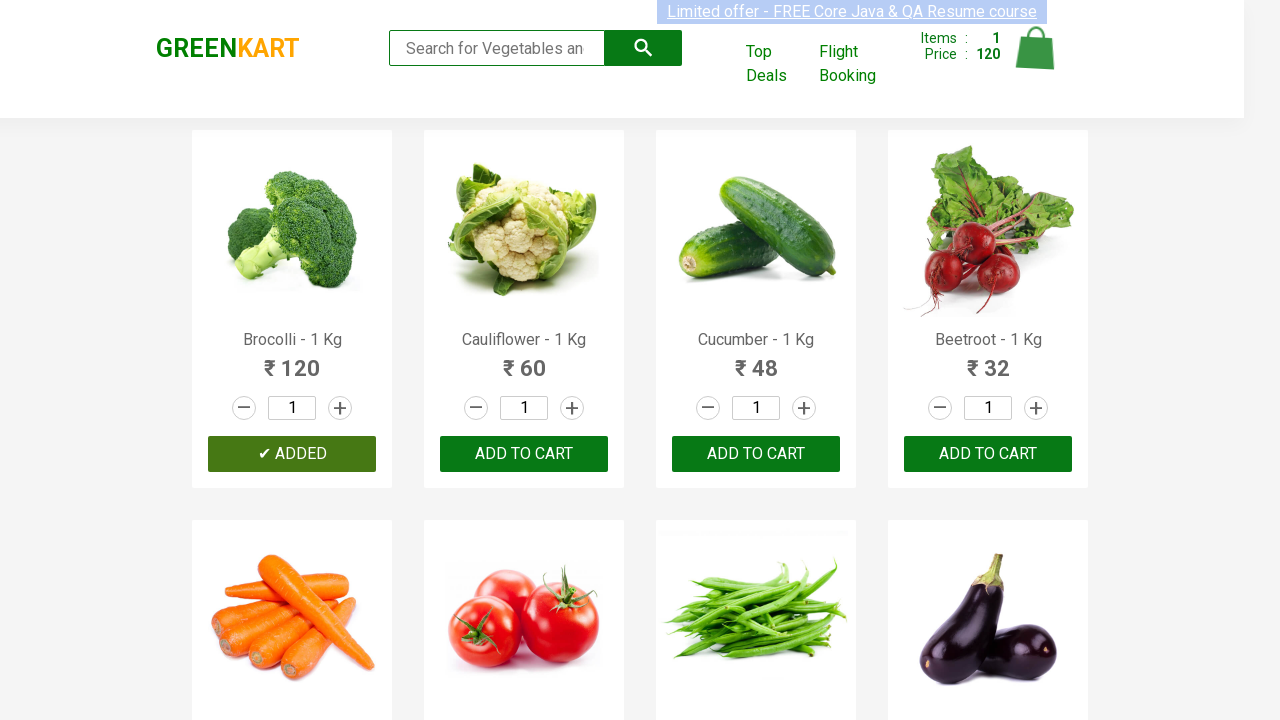

Added 'Cucumber' to cart at (756, 454) on div.product-action button >> nth=2
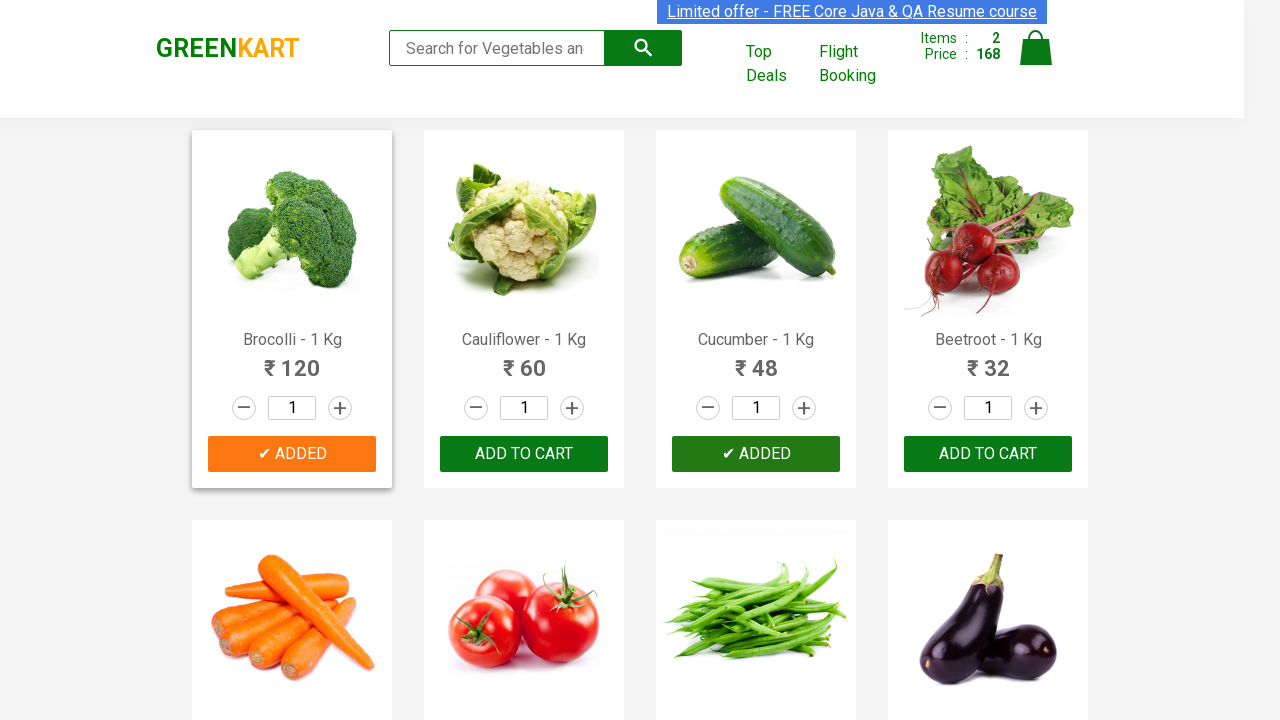

Added 'Musk Melon' to cart at (756, 360) on div.product-action button >> nth=18
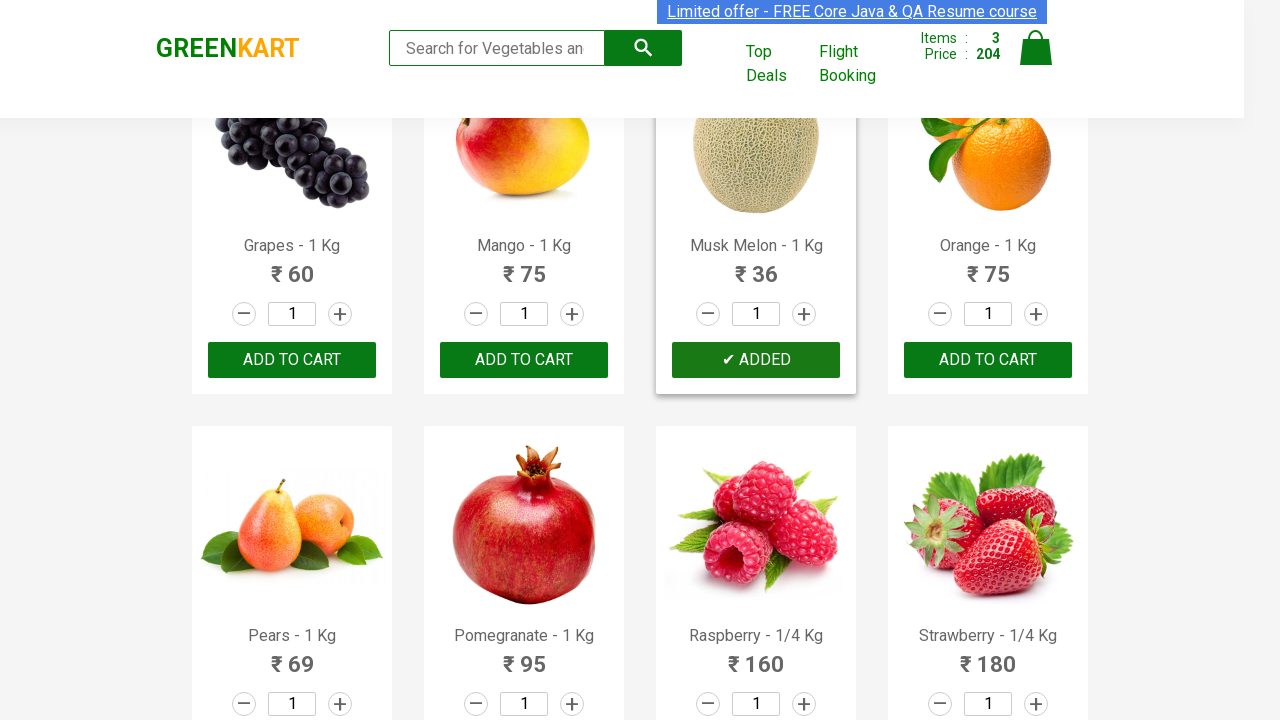

Clicked on cart icon to view cart at (1036, 48) on img[alt='Cart']
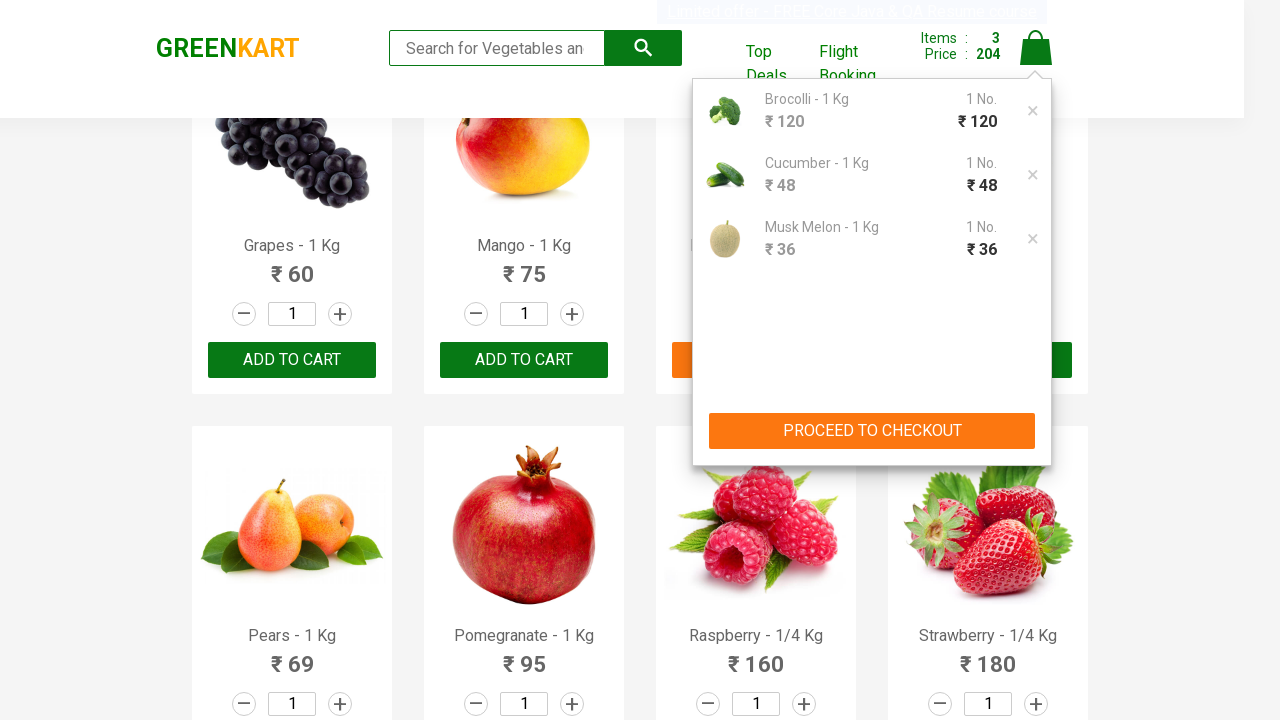

Clicked 'PROCEED TO CHECKOUT' button at (872, 431) on button:has-text('PROCEED TO CHECKOUT')
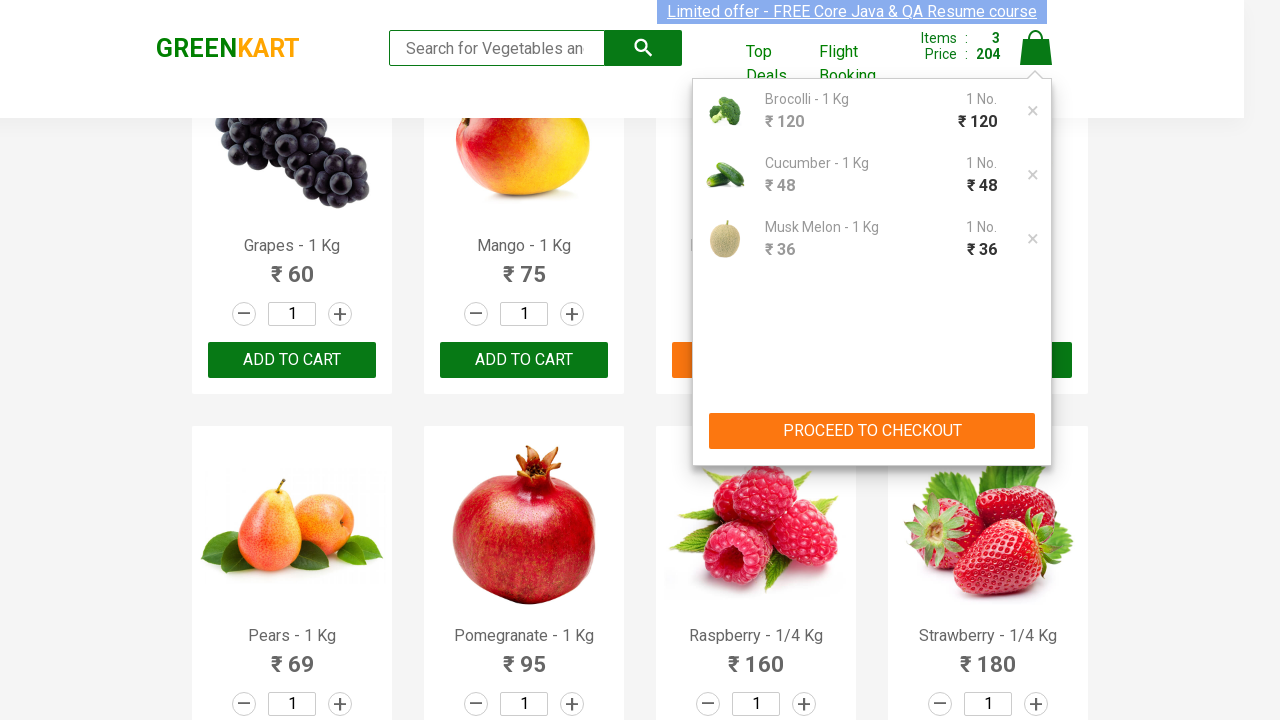

Checkout page loaded with promo code input field
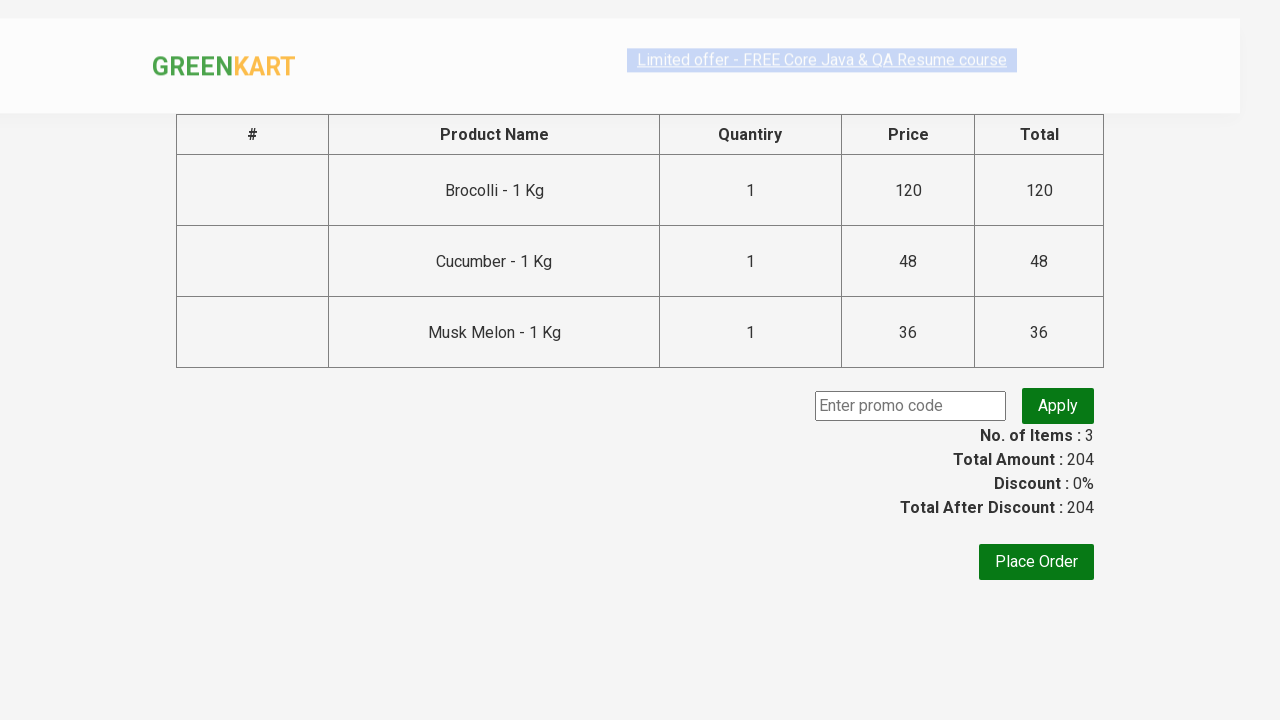

Entered promo code 'rahulshettyacademy' in the promo code field on input.promoCode
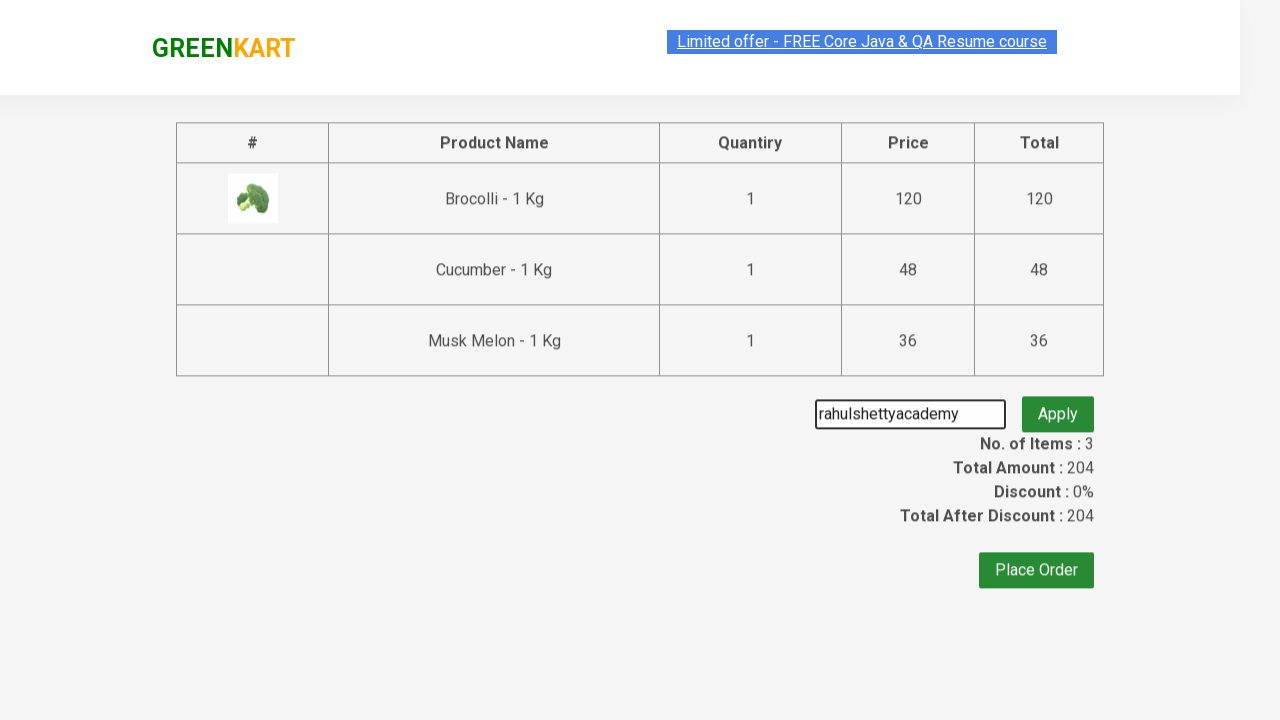

Clicked apply button to apply the promo code at (1058, 406) on button.promoBtn
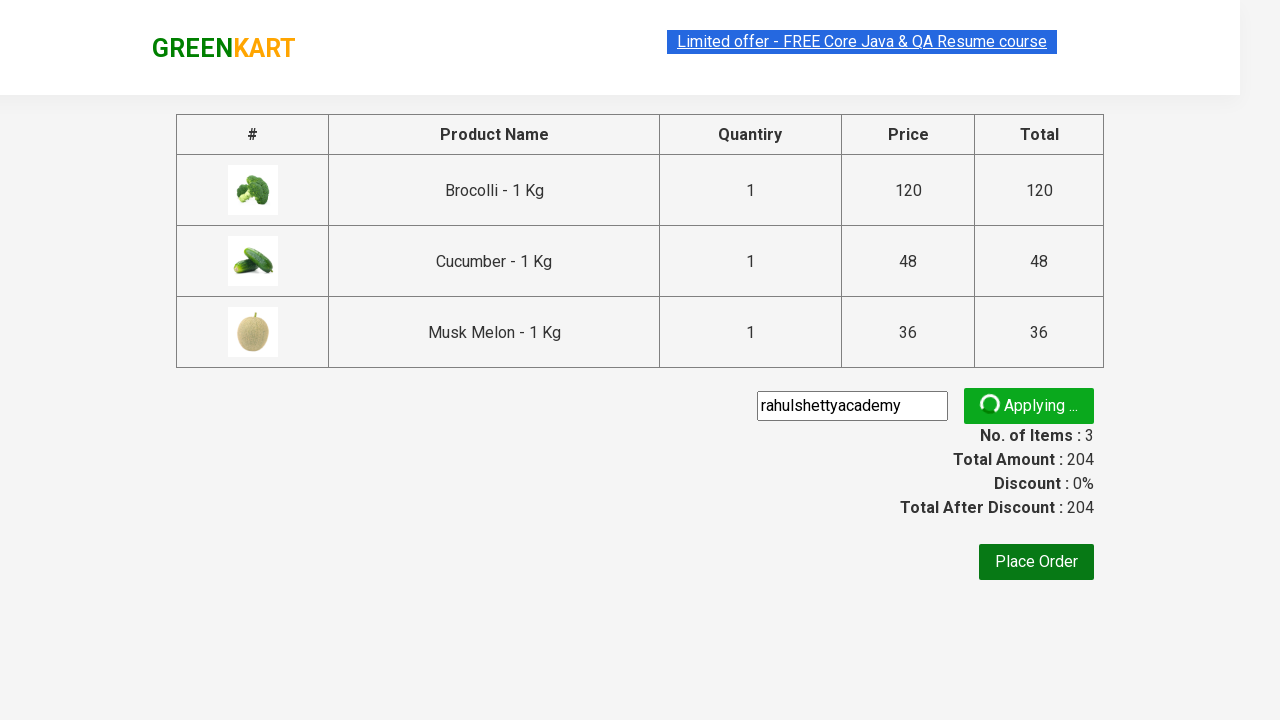

Promo code confirmation message appeared - discount applied successfully
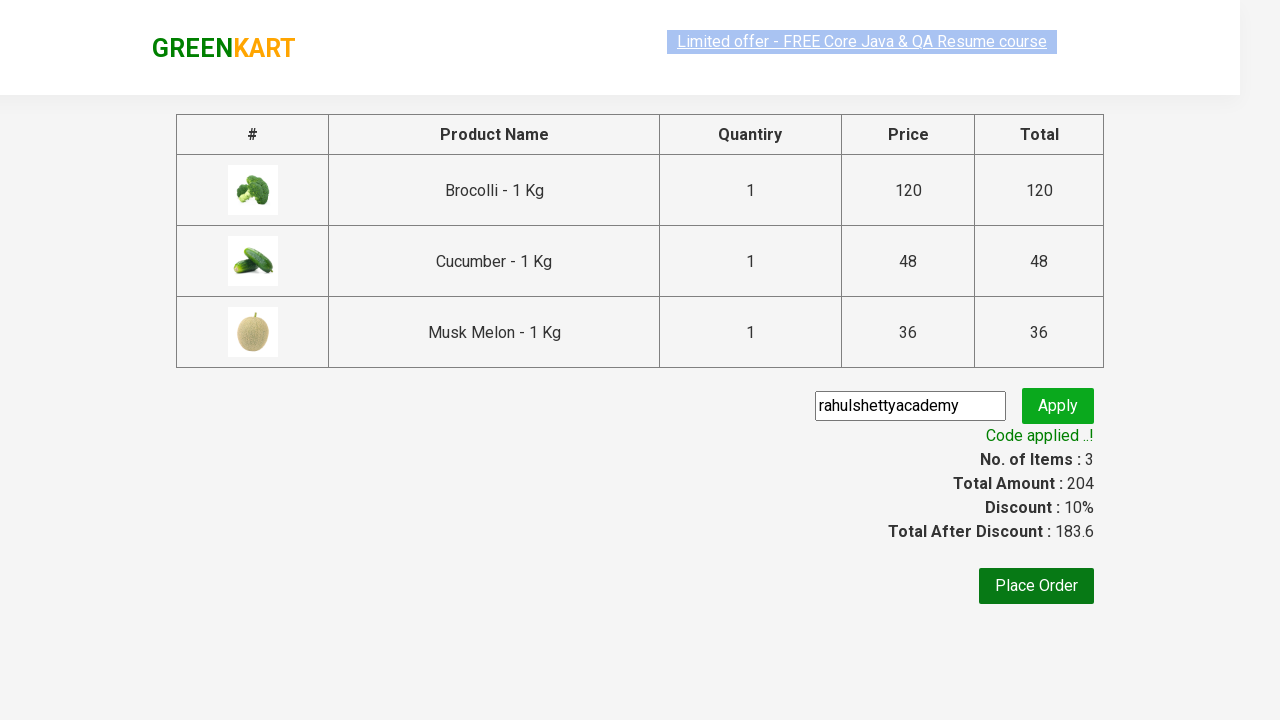

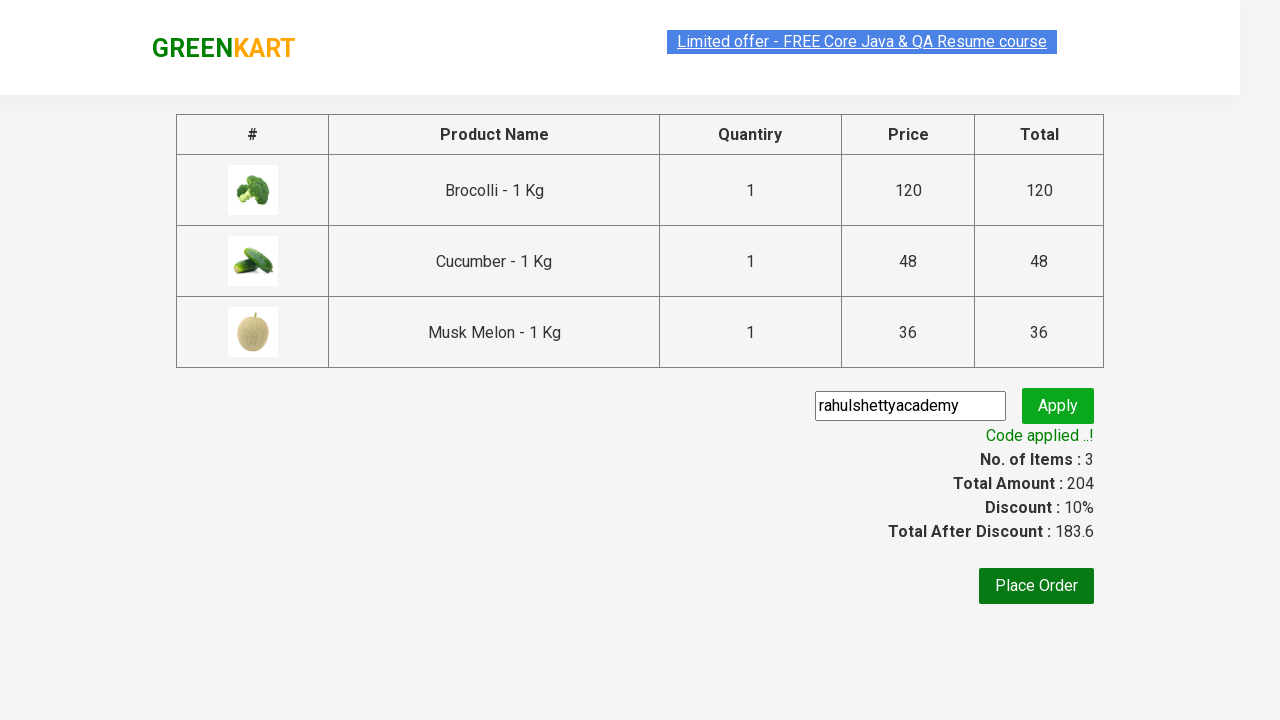